Tests JavaScript prompt dialog by clicking the prompt button, entering text, accepting it, and verifying the entered text appears in the result

Starting URL: https://the-internet.herokuapp.com/javascript_alerts

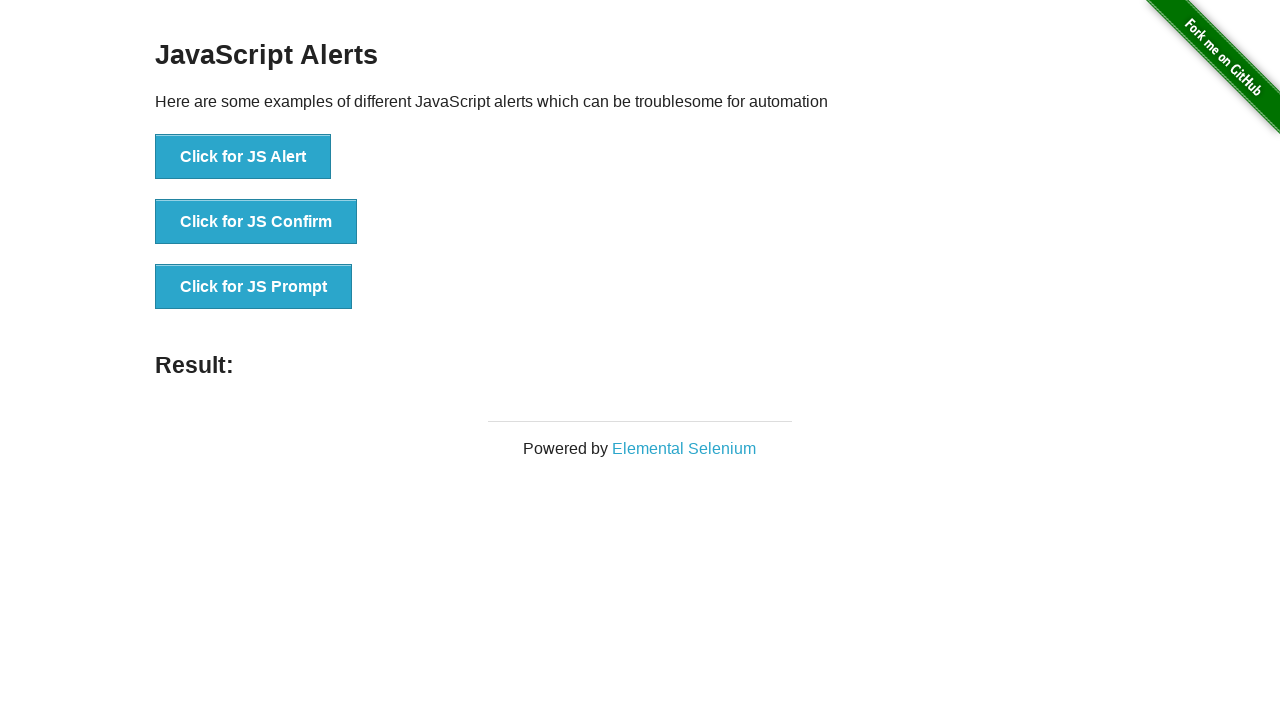

Set up dialog handler for prompt dialog
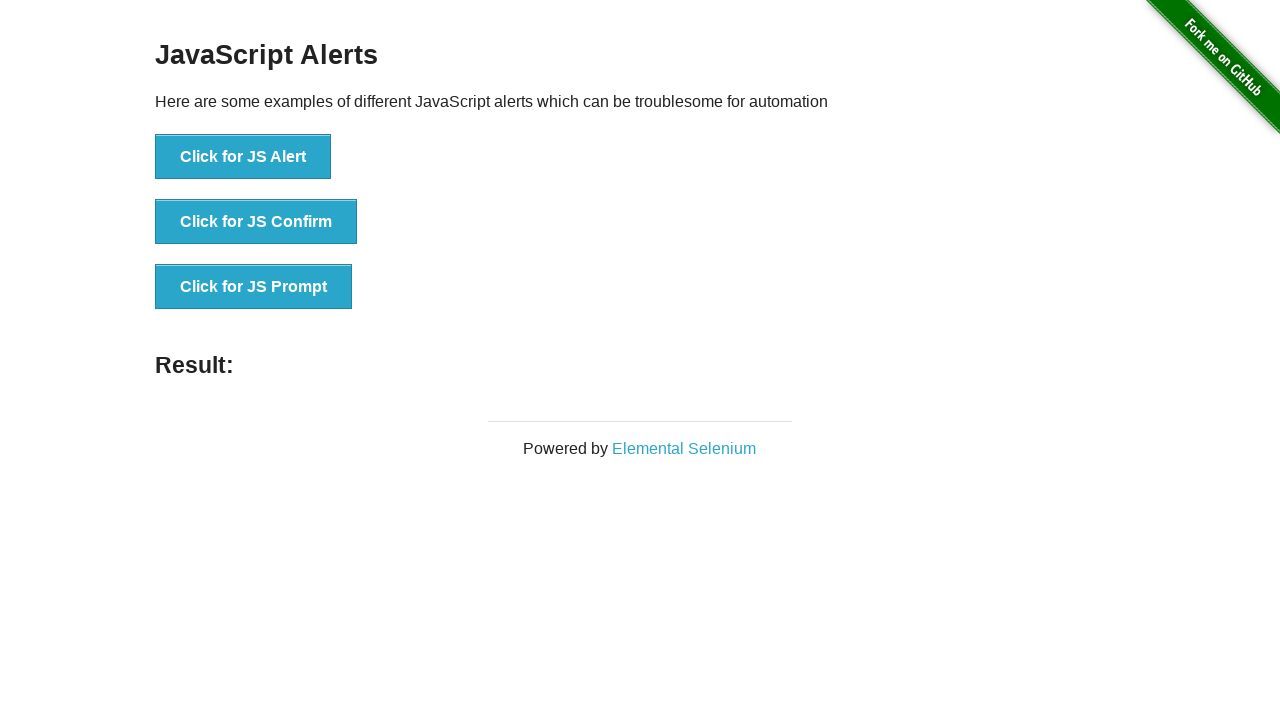

Clicked 'Click for JS Prompt' button to trigger JavaScript prompt dialog at (254, 287) on text='Click for JS Prompt'
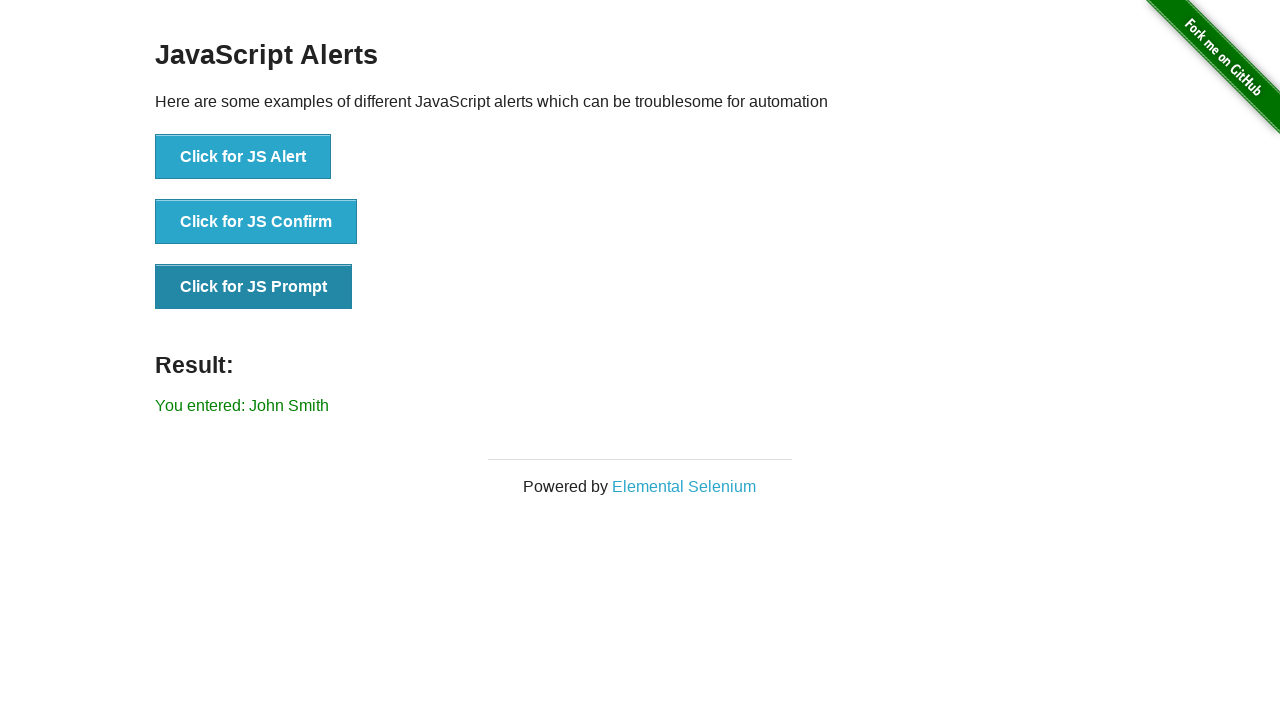

Retrieved result text from result element
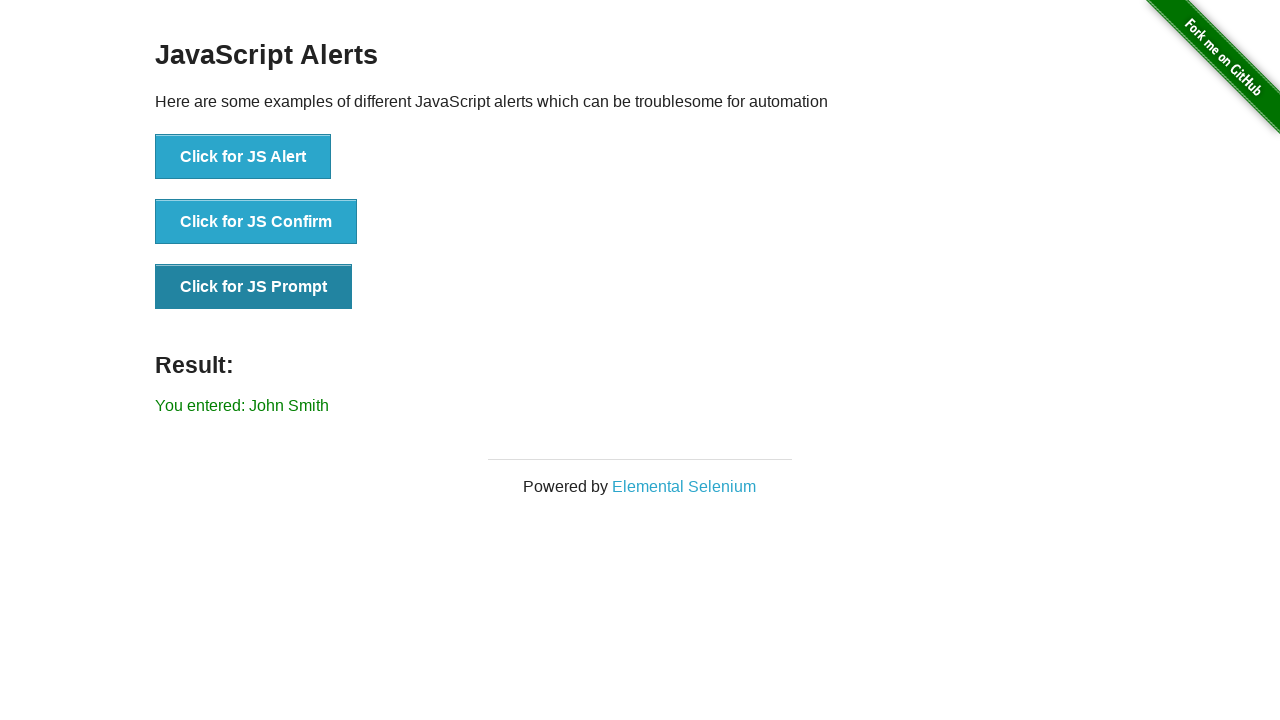

Verified that 'John Smith' appears in the result text
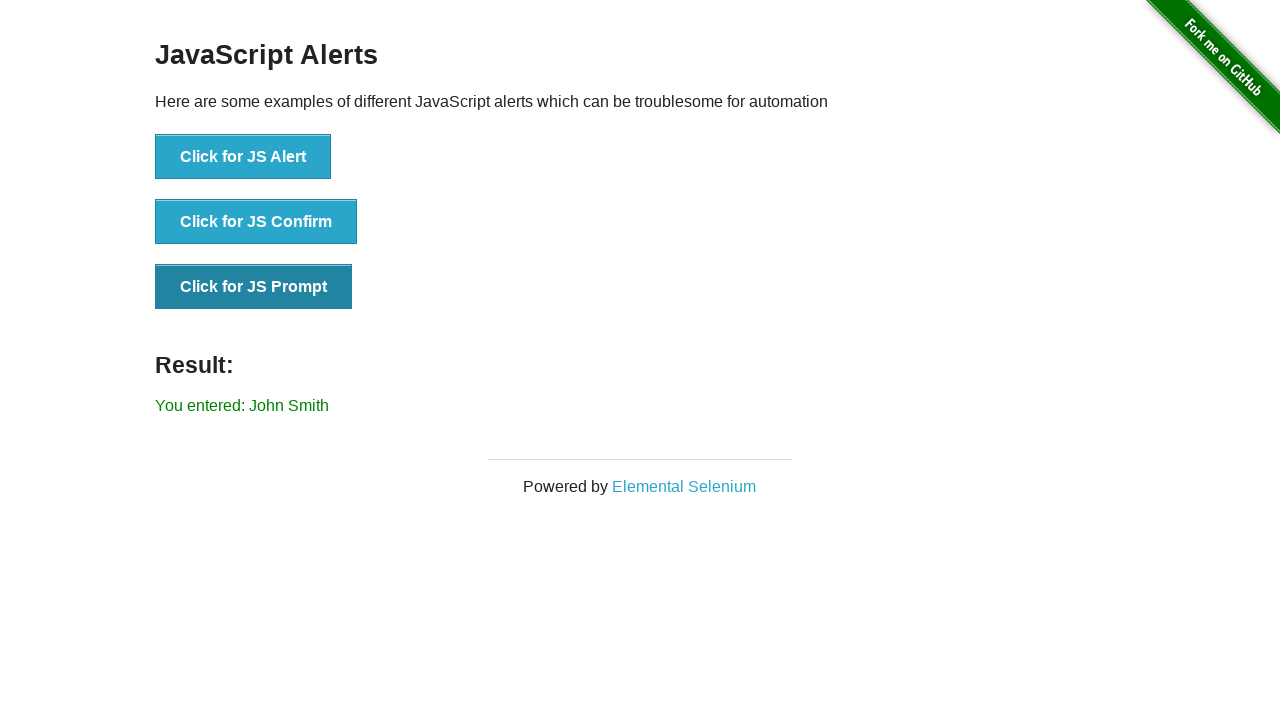

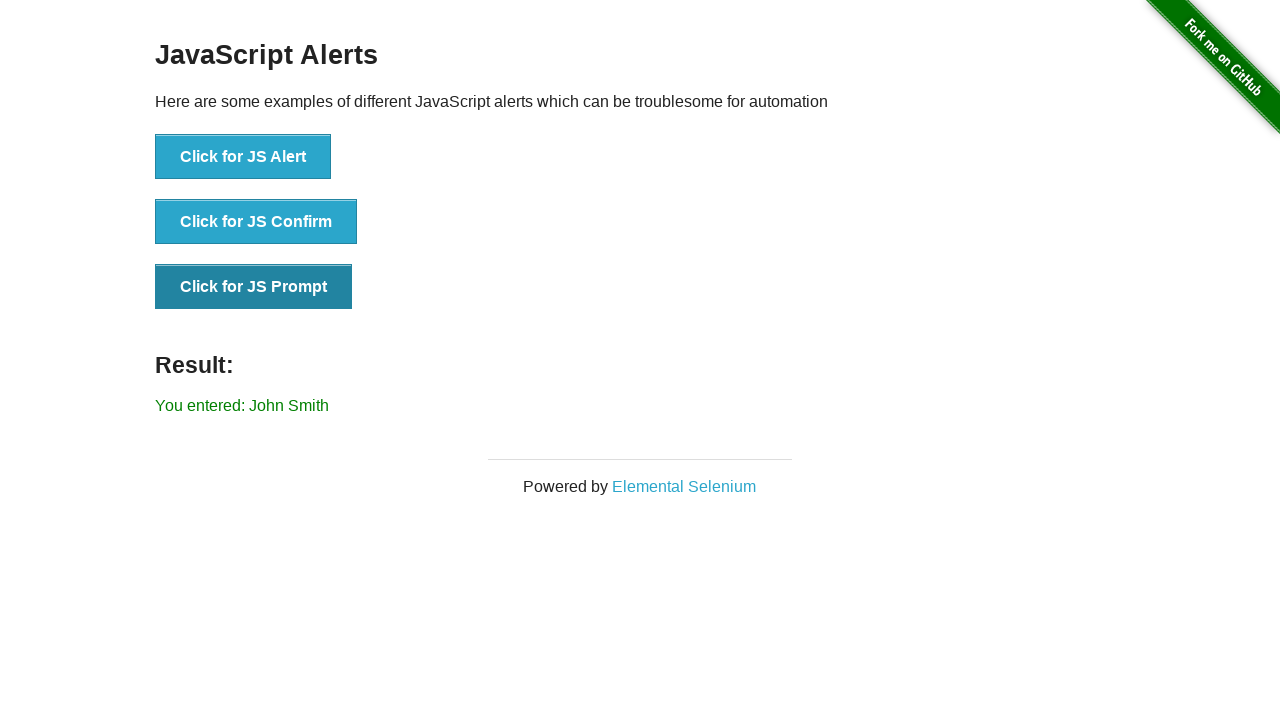